Tests the shop price filter functionality by adjusting the price slider and clicking the filter button to view books within a price range

Starting URL: http://practice.automationtesting.in

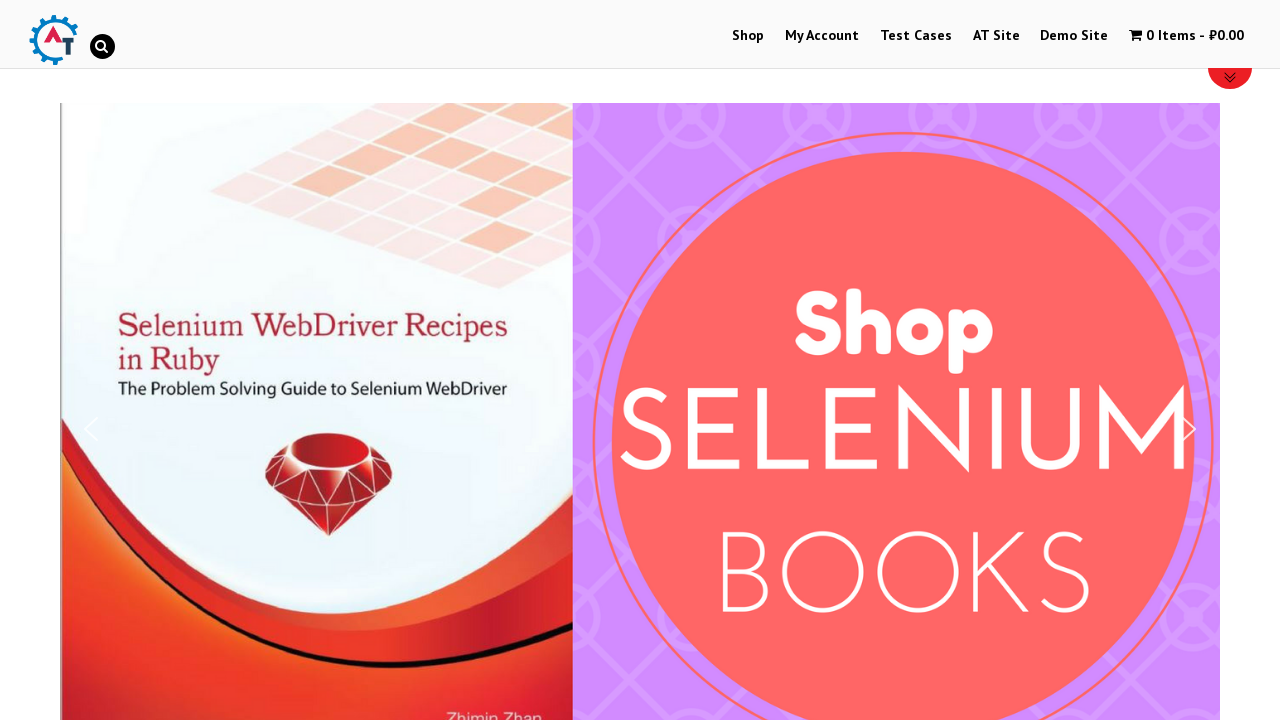

Clicked on Shop menu item at (748, 36) on #menu-item-40
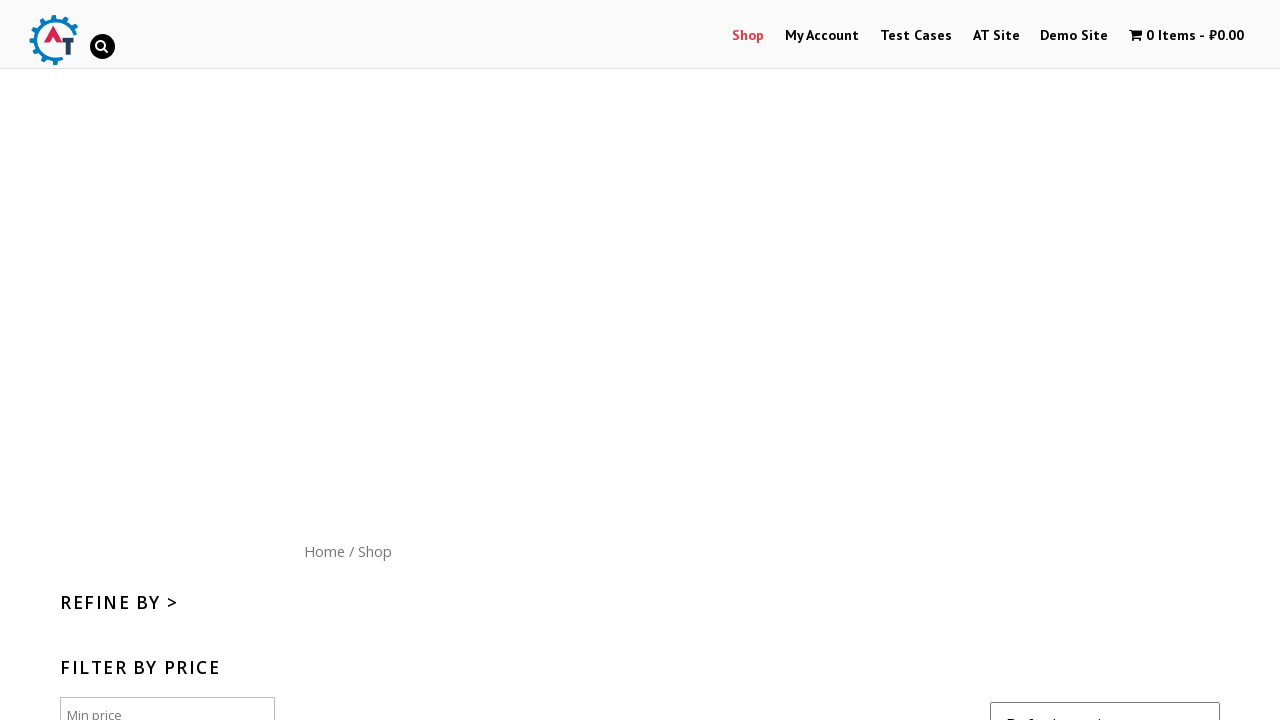

Located price slider element
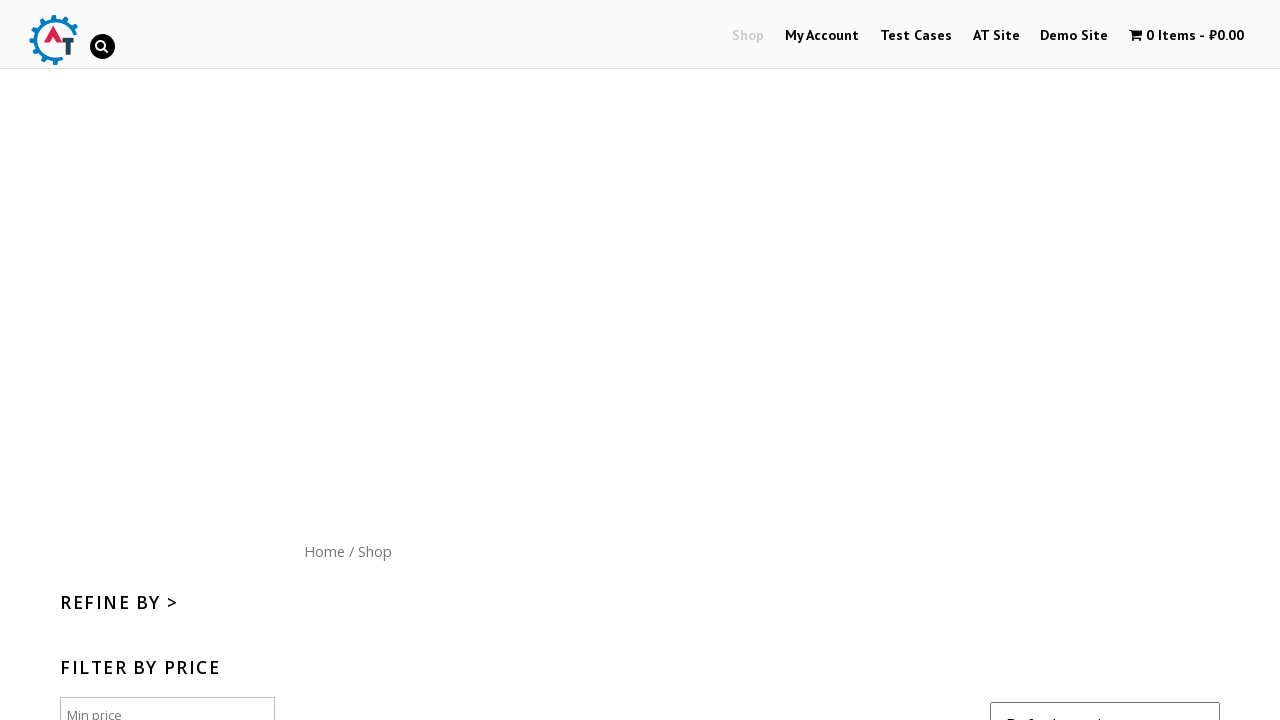

Retrieved price slider bounding box
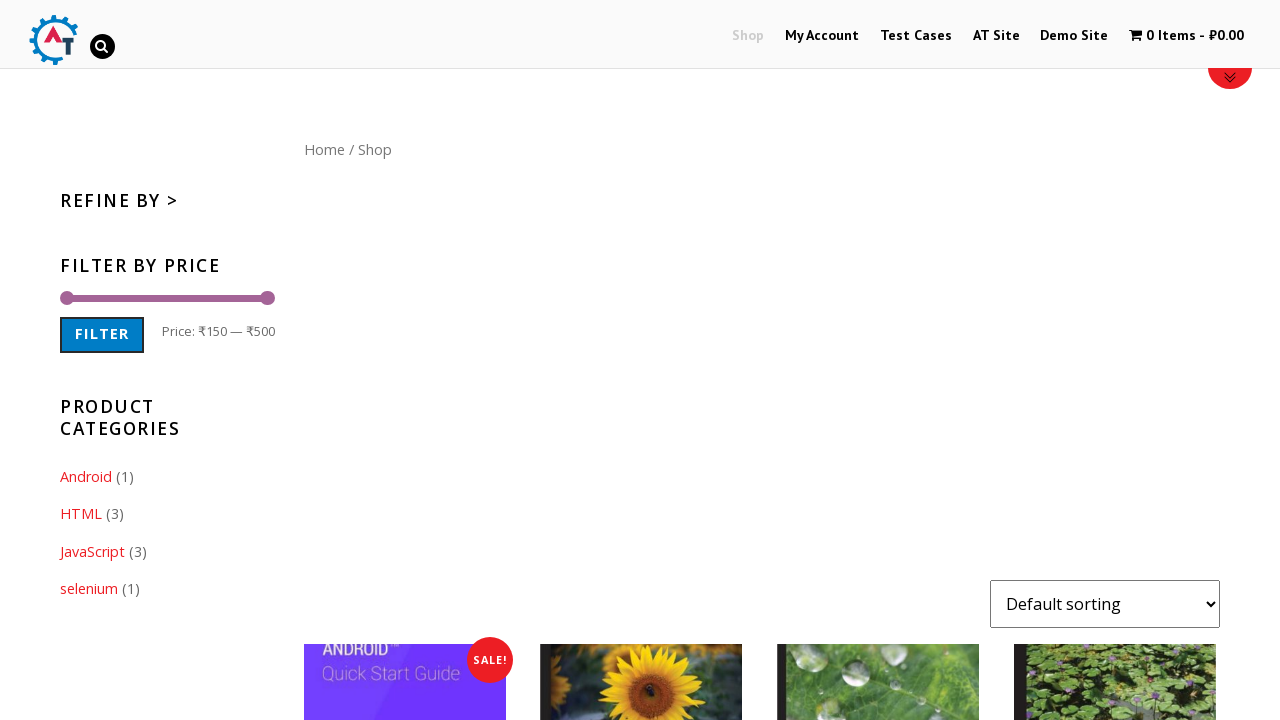

Moved mouse to center of price slider at (267, 298)
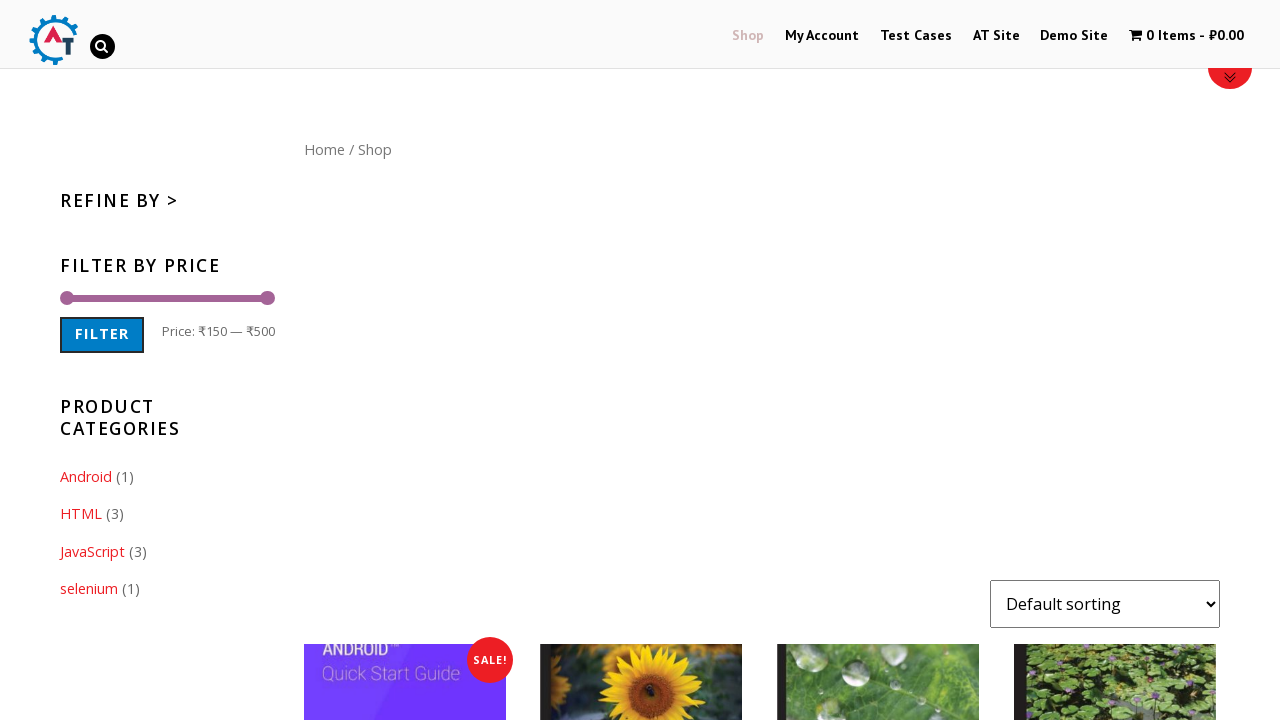

Pressed down mouse button on price slider at (267, 298)
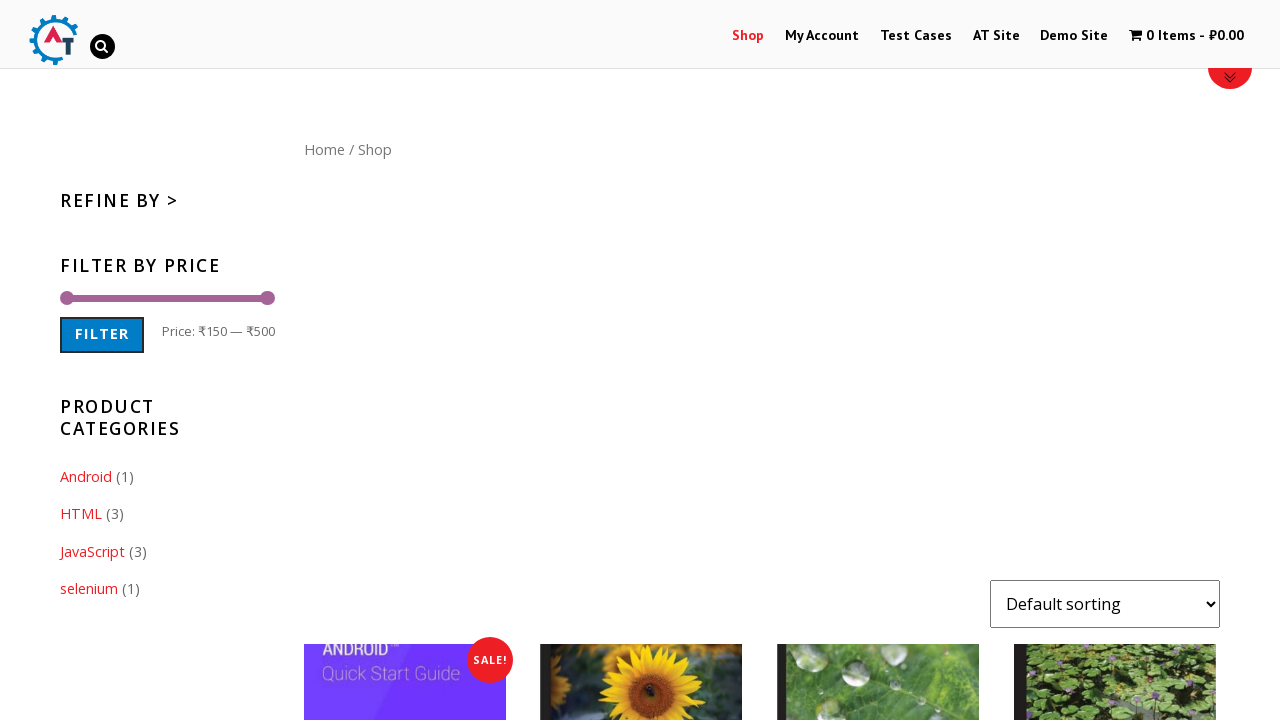

Dragged price slider to the left to adjust filter range at (232, 298)
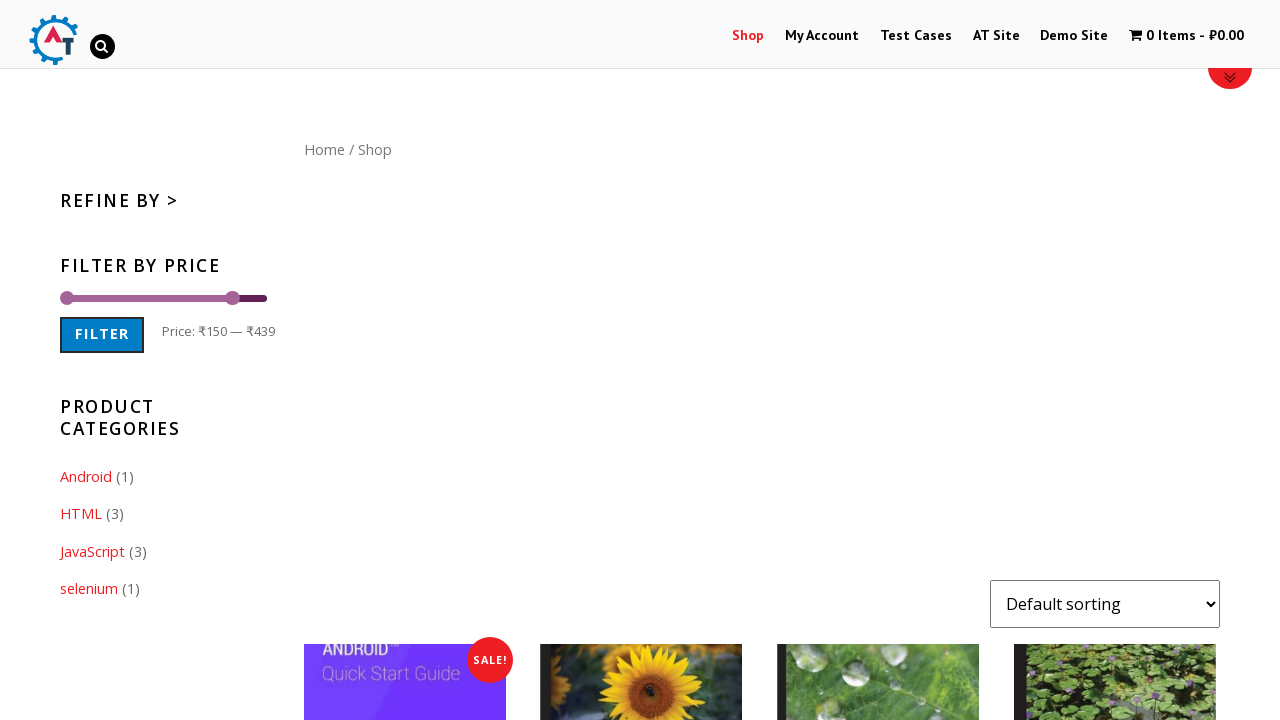

Released mouse button after dragging price slider at (232, 298)
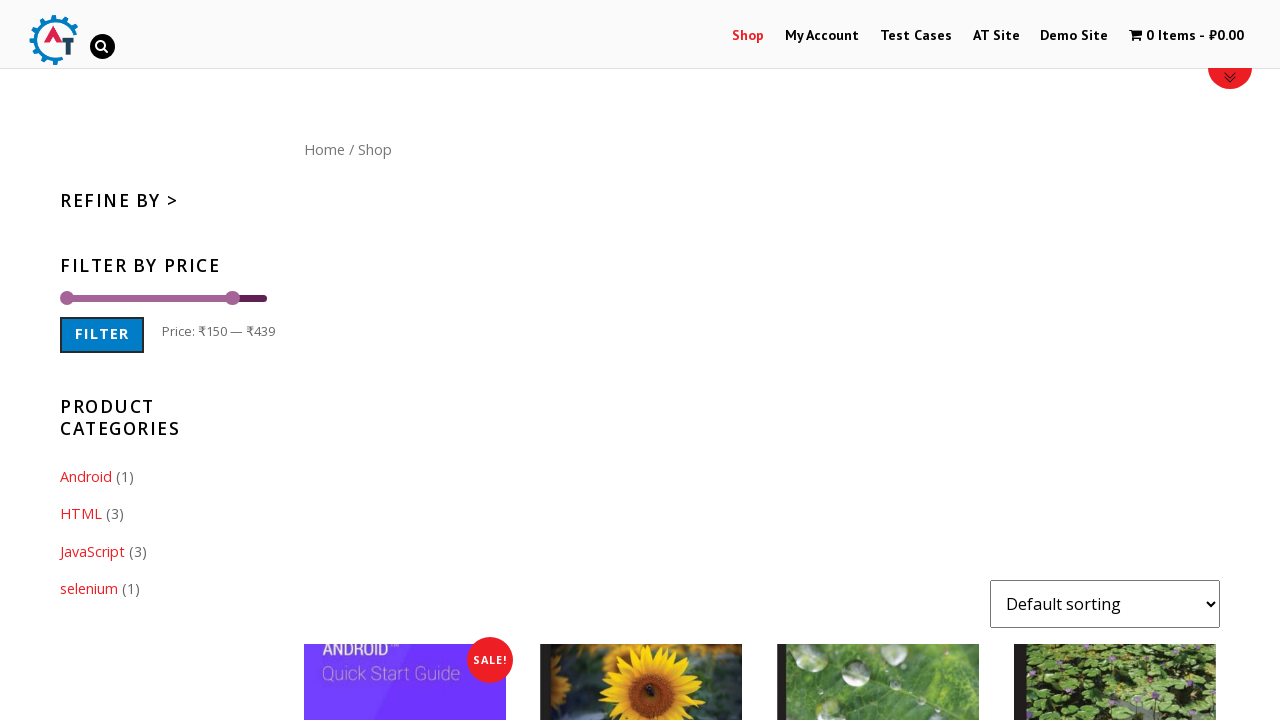

Clicked Filter button to apply price range filter at (102, 335) on xpath=//div[@id='woocommerce_price_filter-2']/form/div/div[2]/button
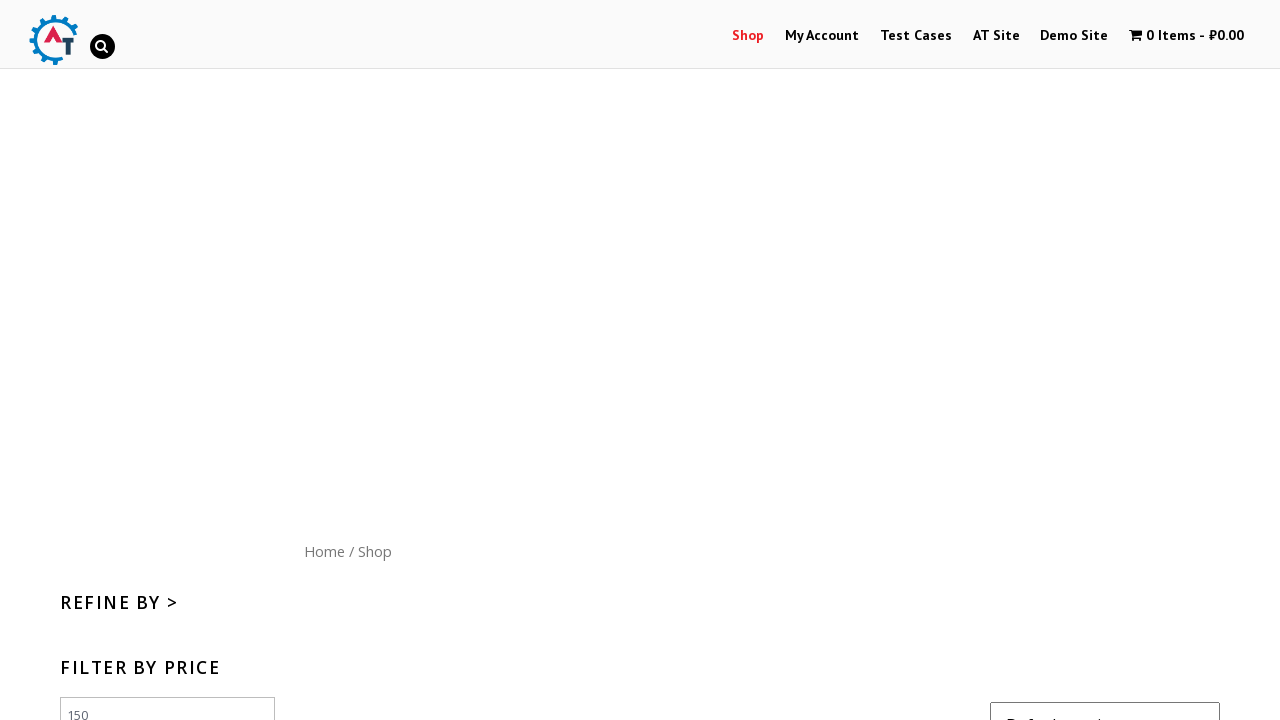

Filtered results loaded successfully
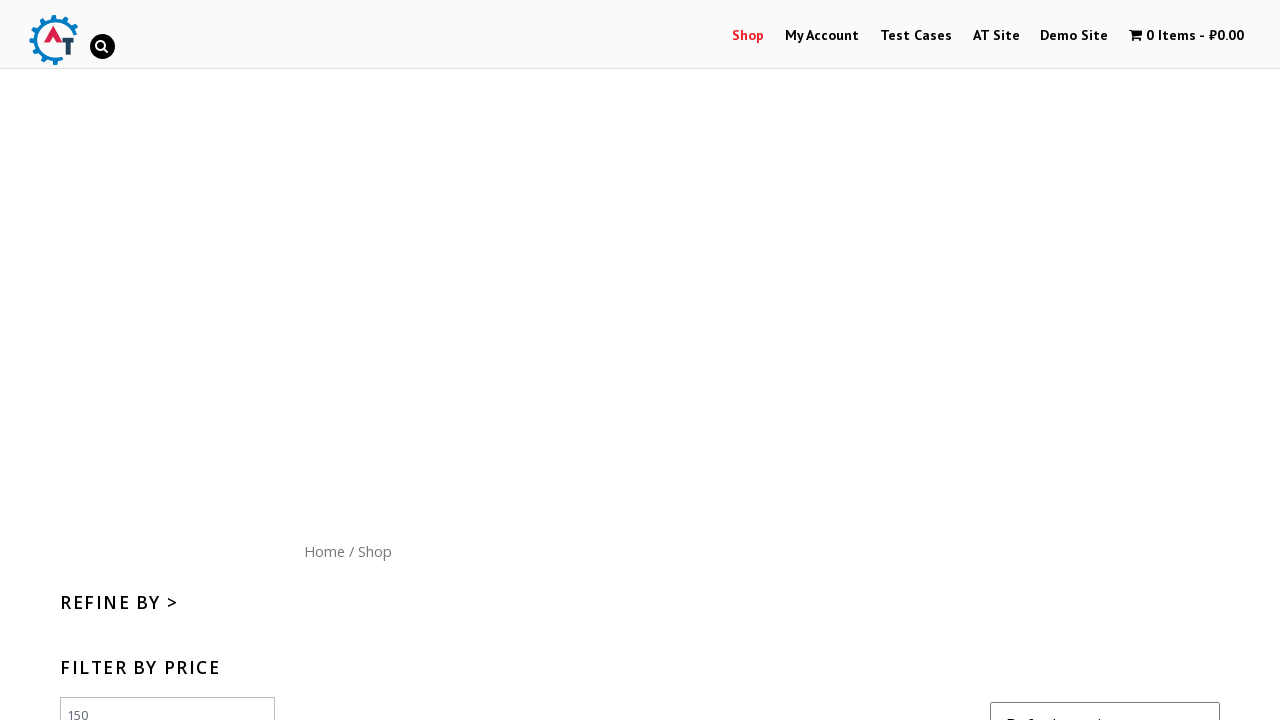

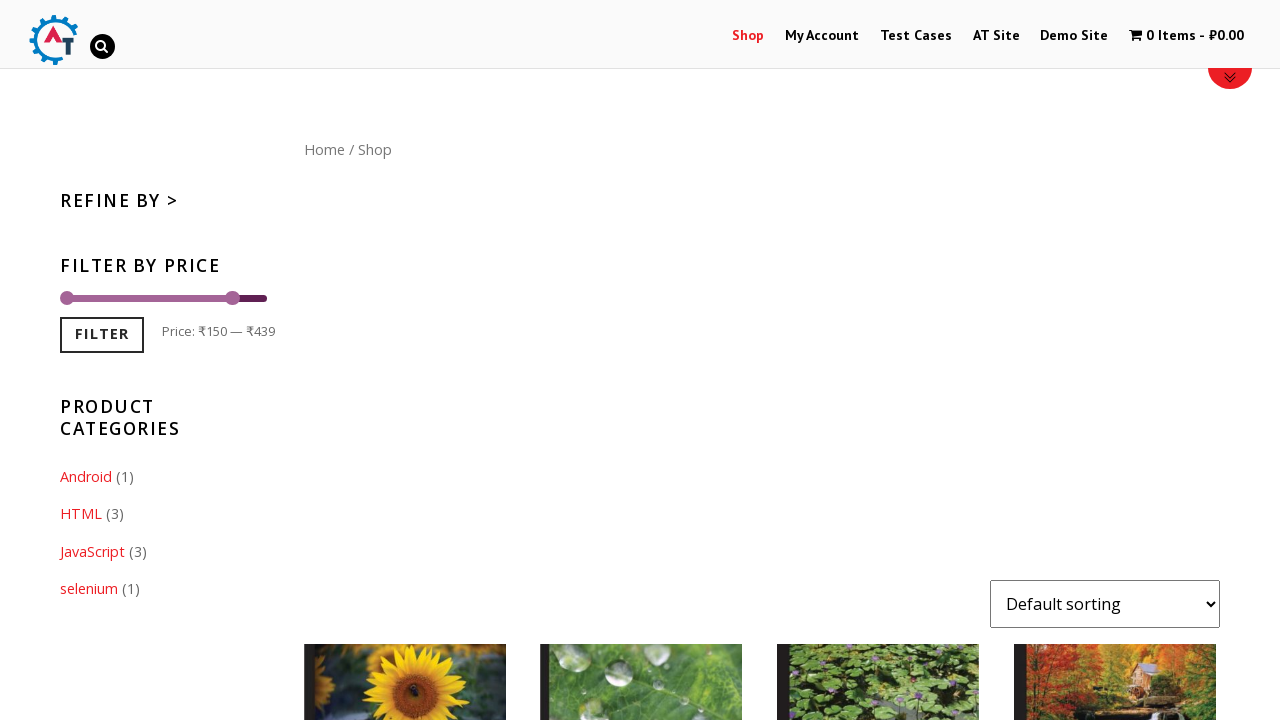